Tests enrollment form submission with valid Latin name

Starting URL: https://netology.ru/programs/qa

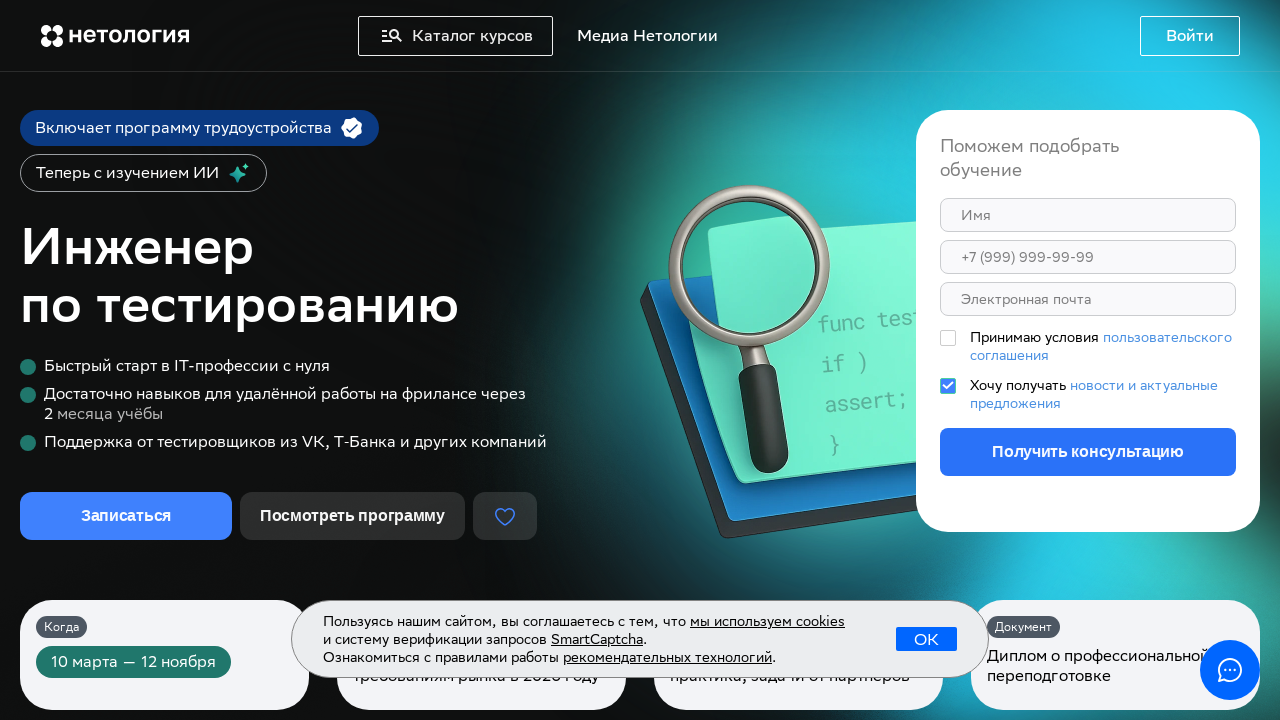

Scrolled enrollment form into view
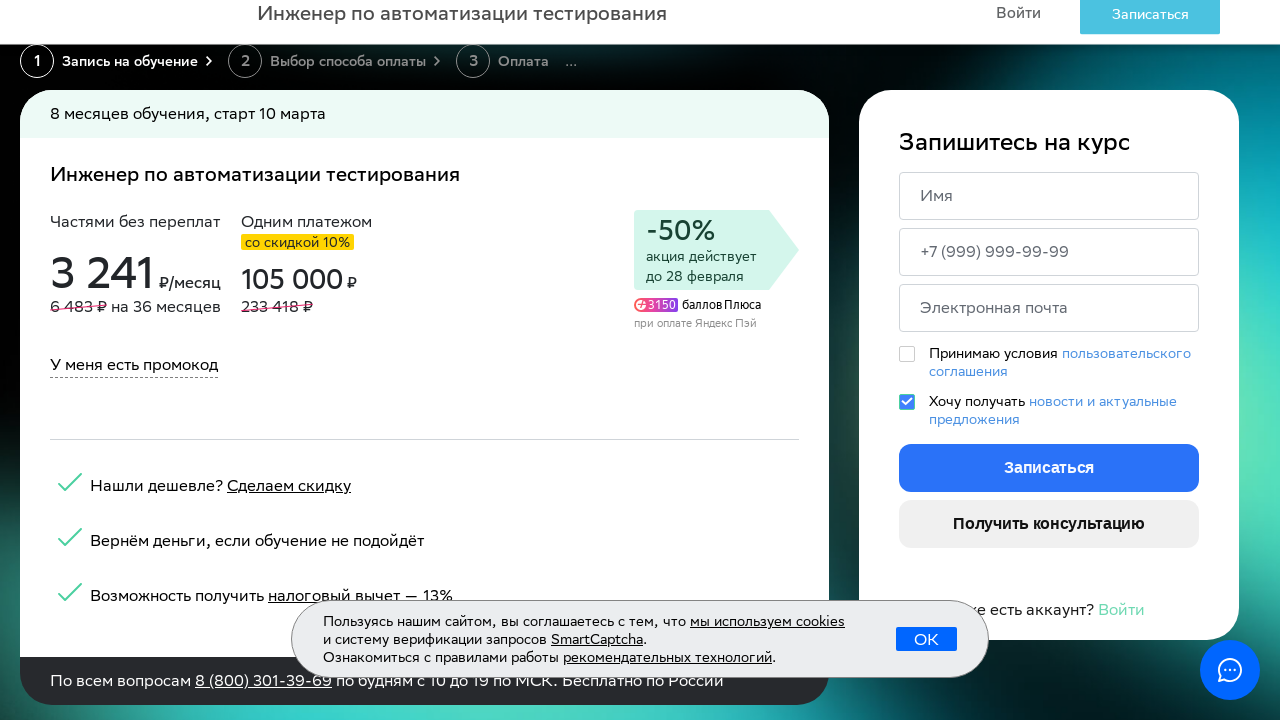

Filled name field with 'Smirnov Evgeniy' (valid Latin name) on form >> nth=-1 >> input[name='name'], input[placeholder*='Имя']
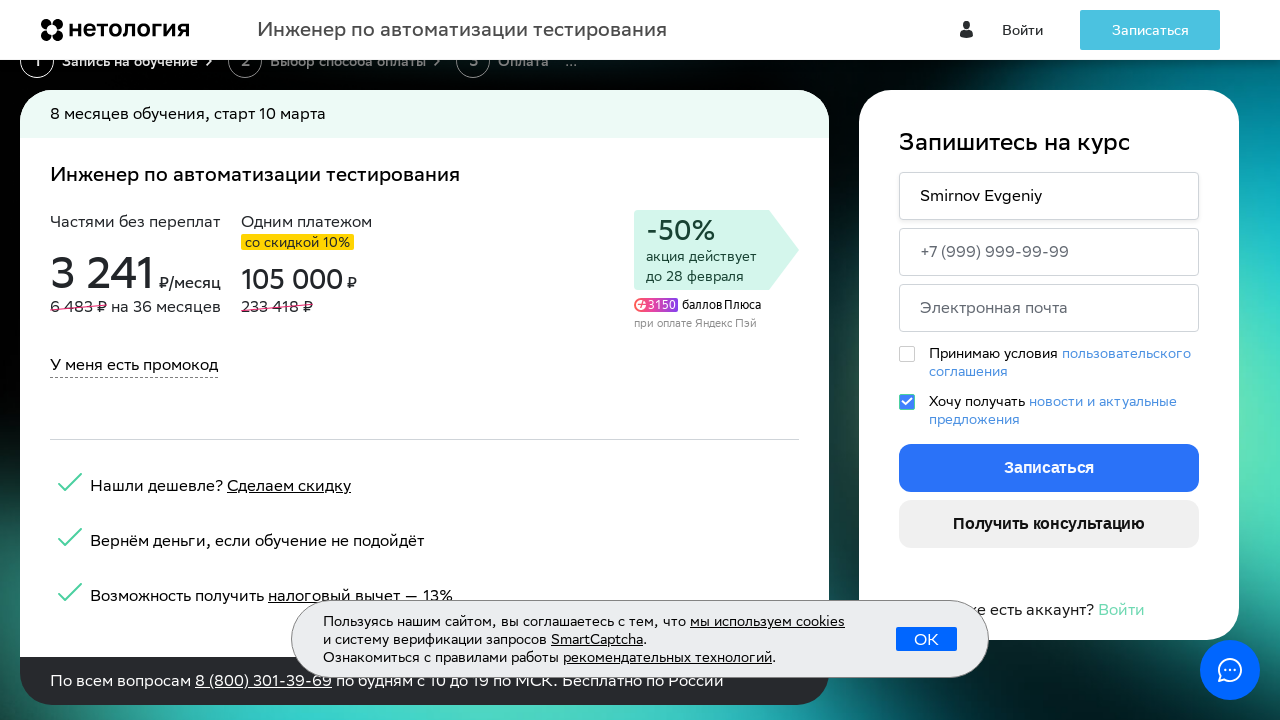

Filled phone field with '+79111225222' on form >> nth=-1 >> input[name='phone'], input[placeholder*='Телефон']
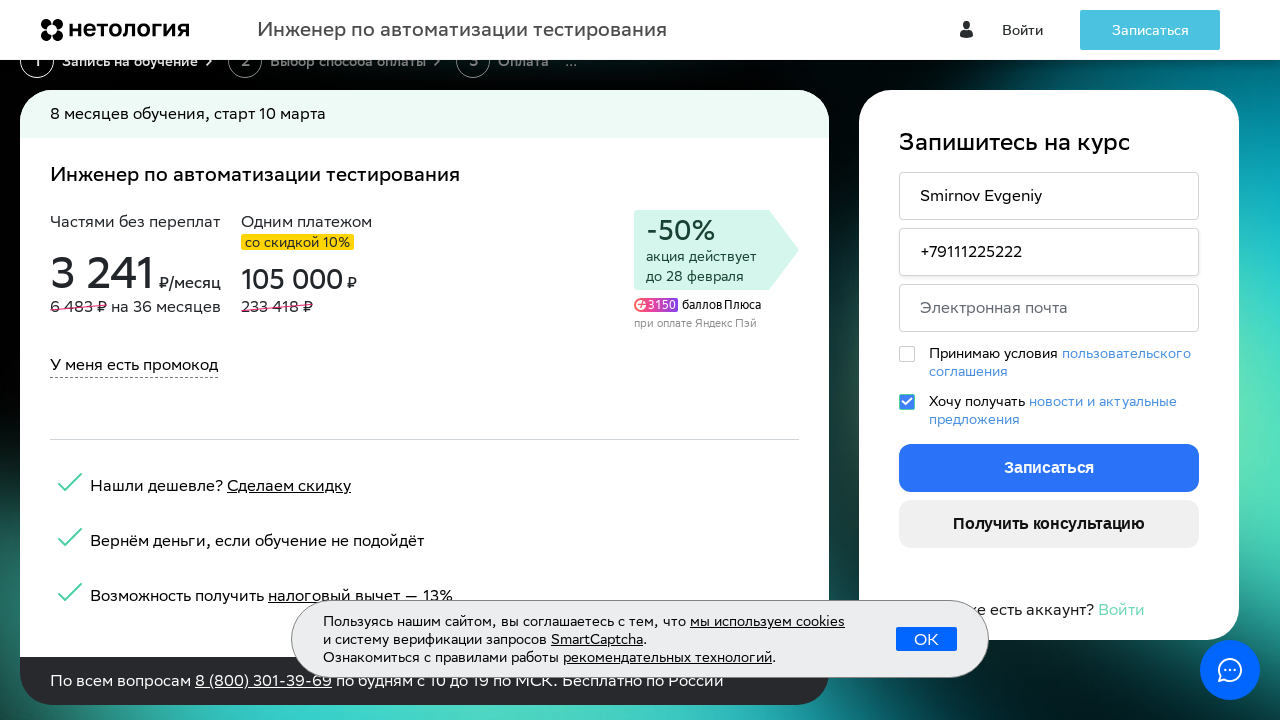

Filled email field with 'smirnov.test@gmail.com' on form >> nth=-1 >> input[name='email'], input[placeholder*='почта'], input[type='
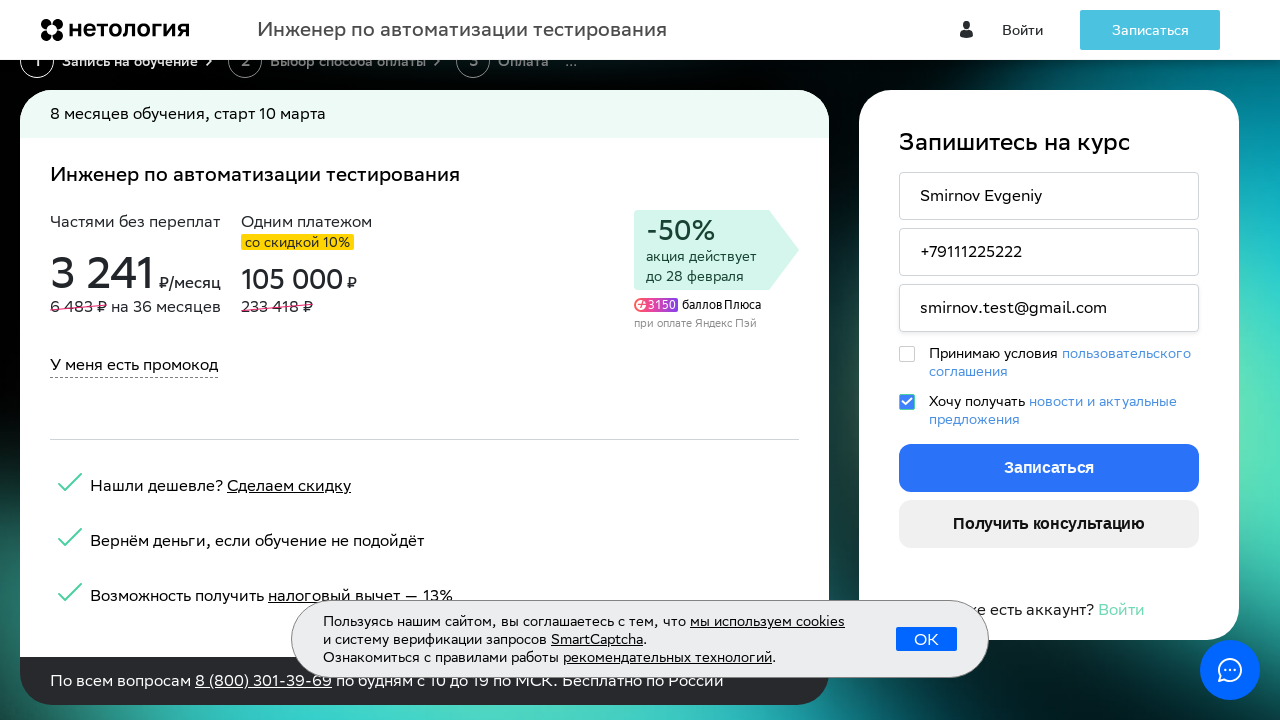

Clicked 'Записаться' (Submit) button to submit enrollment form at (1049, 468) on form >> nth=-1 >> button:has-text('Записаться')
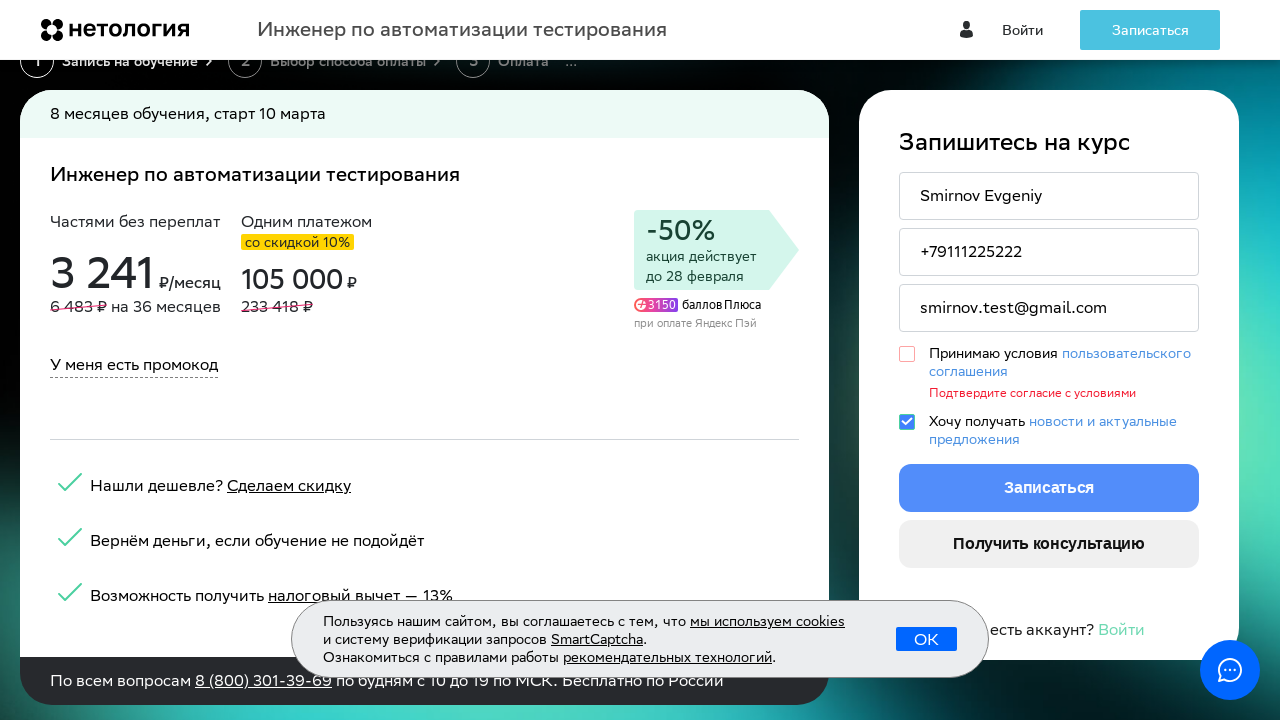

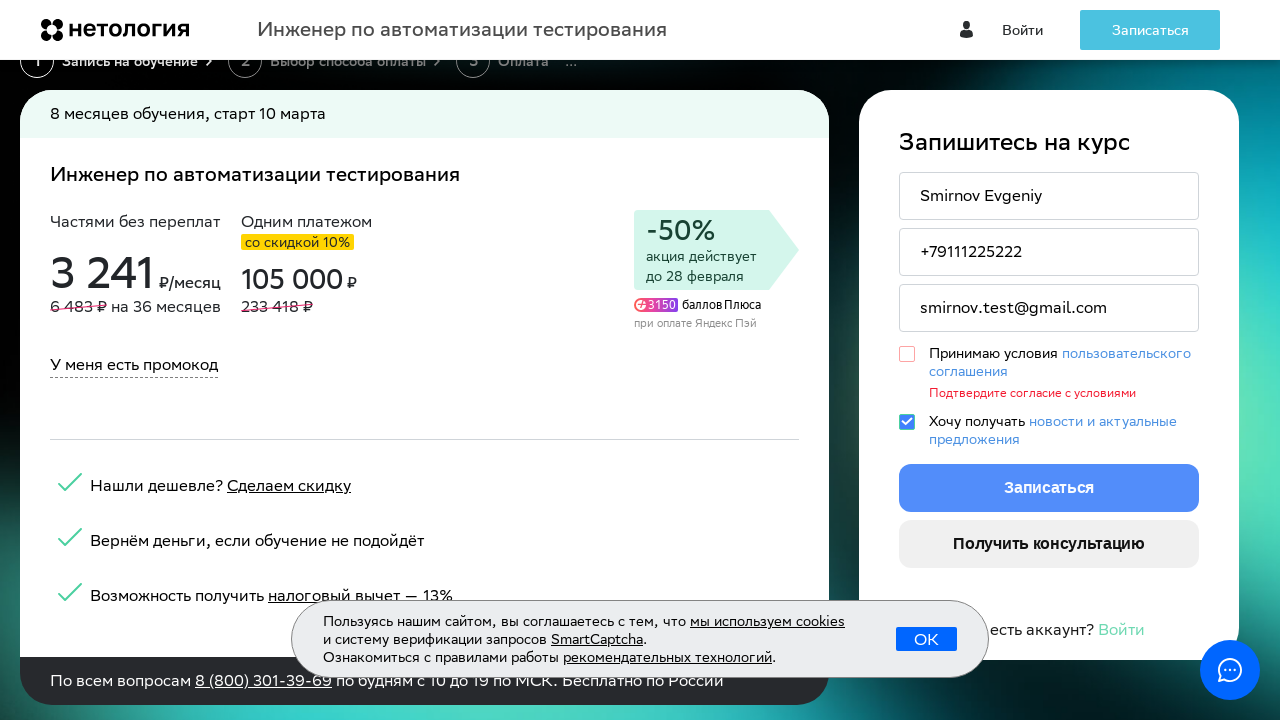